Tests input field interactions by clearing existing content and entering new values into email and number input fields on a Selenium test page.

Starting URL: https://www.selenium.dev/selenium/web/inputs.html

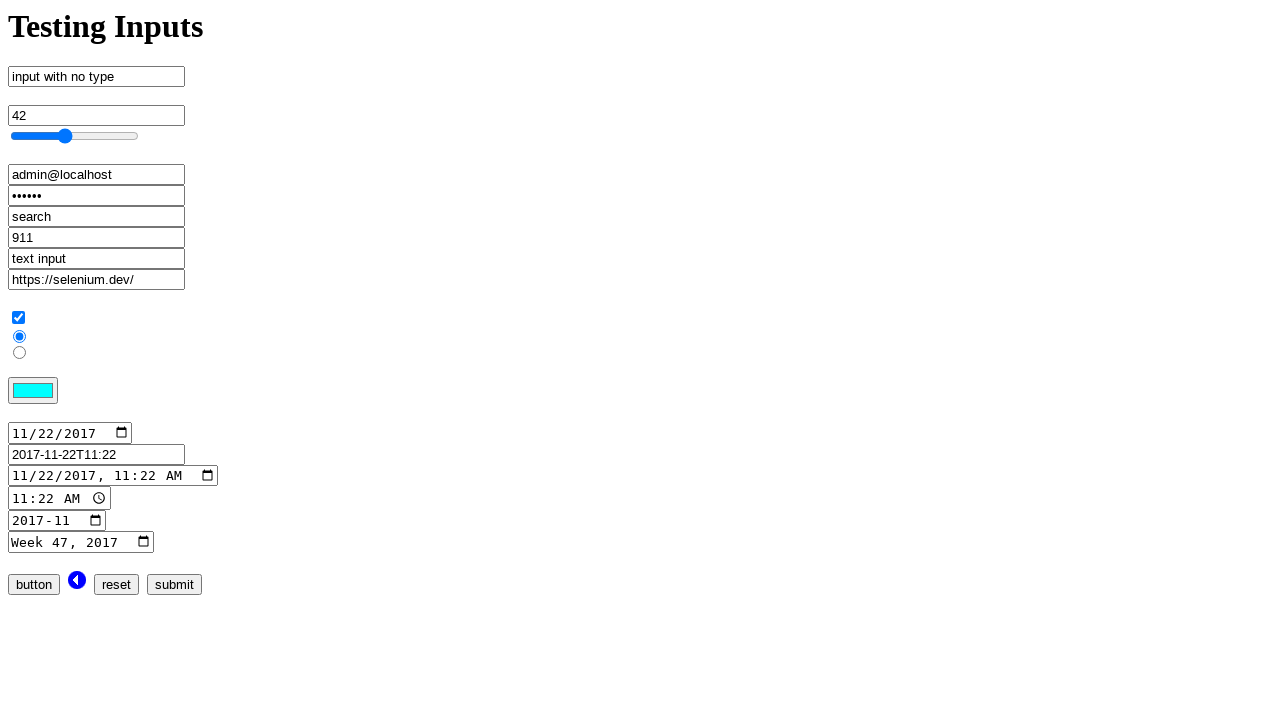

Cleared email input field on input[name='email_input']
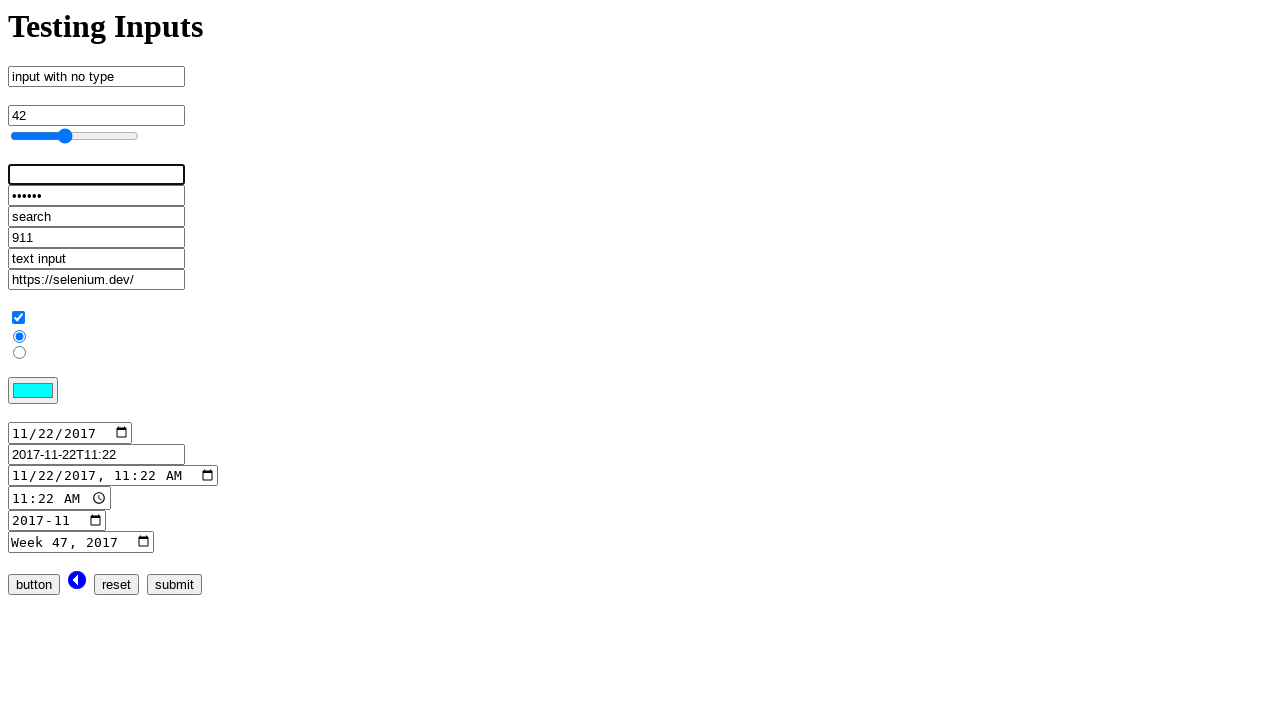

Cleared number input field on input[name='number_input']
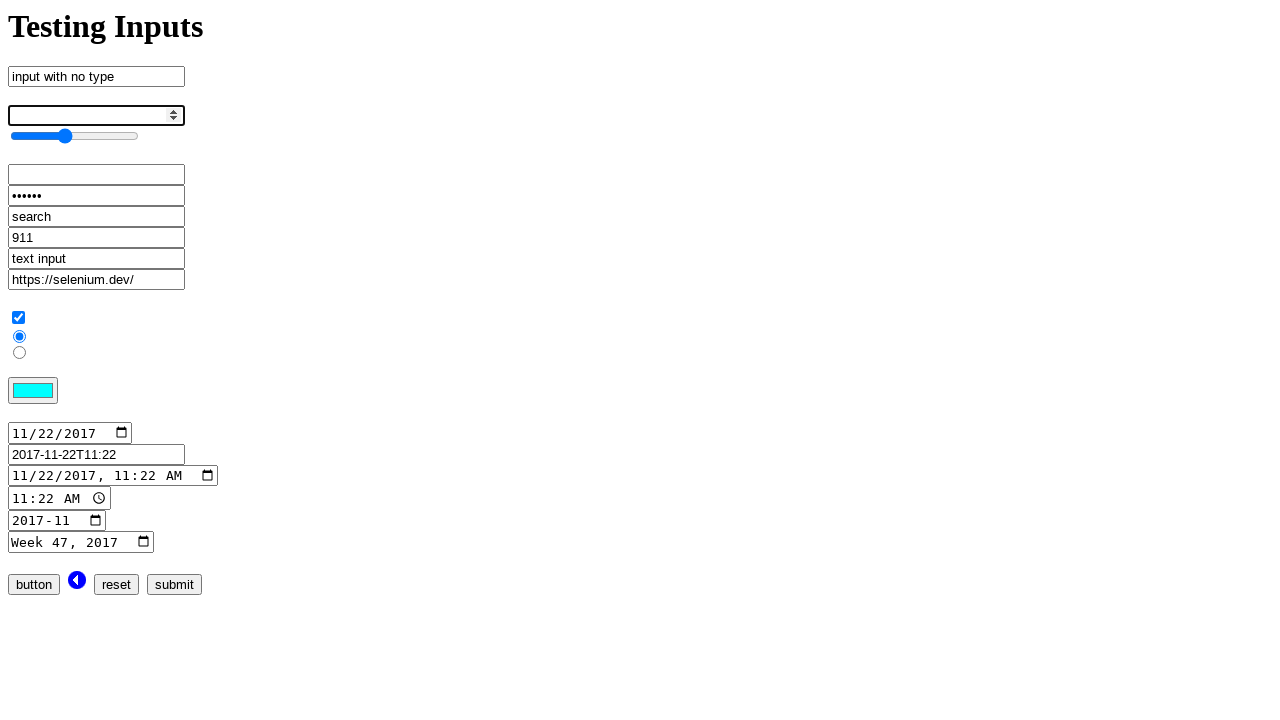

Entered 'test@localhost.dev' into email input field on input[name='email_input']
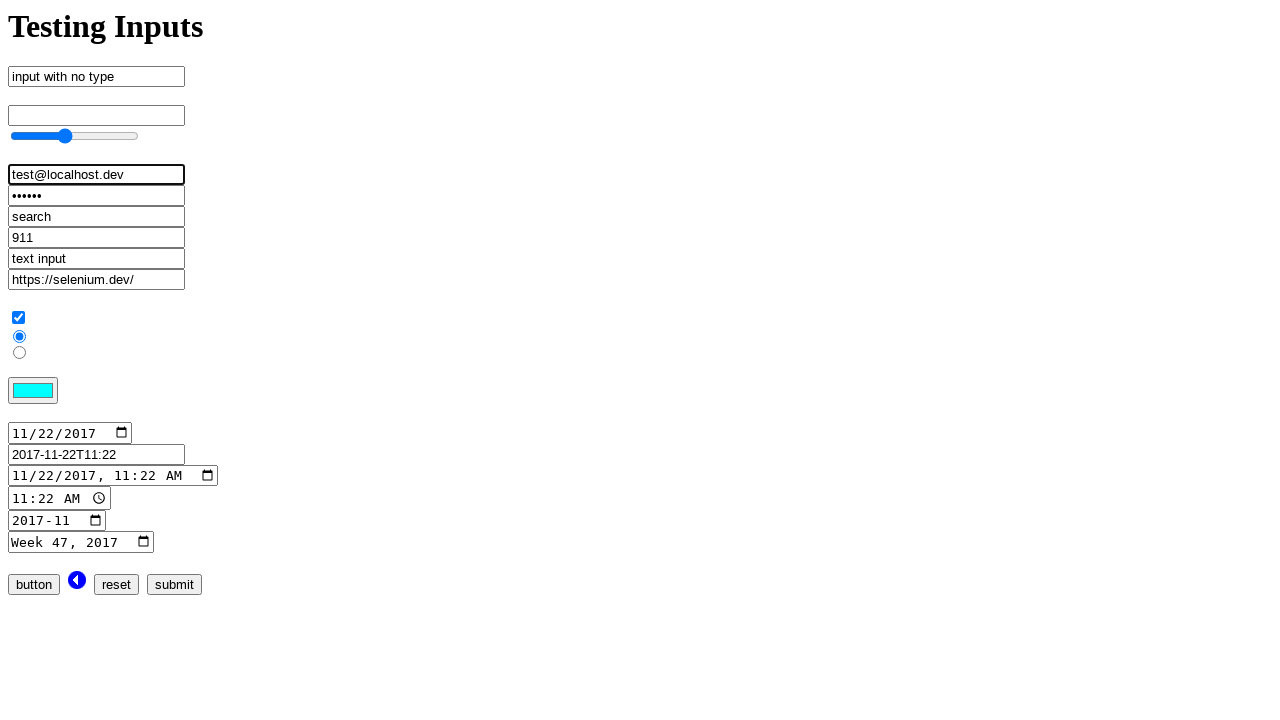

Entered '10' into number input field on input[name='number_input']
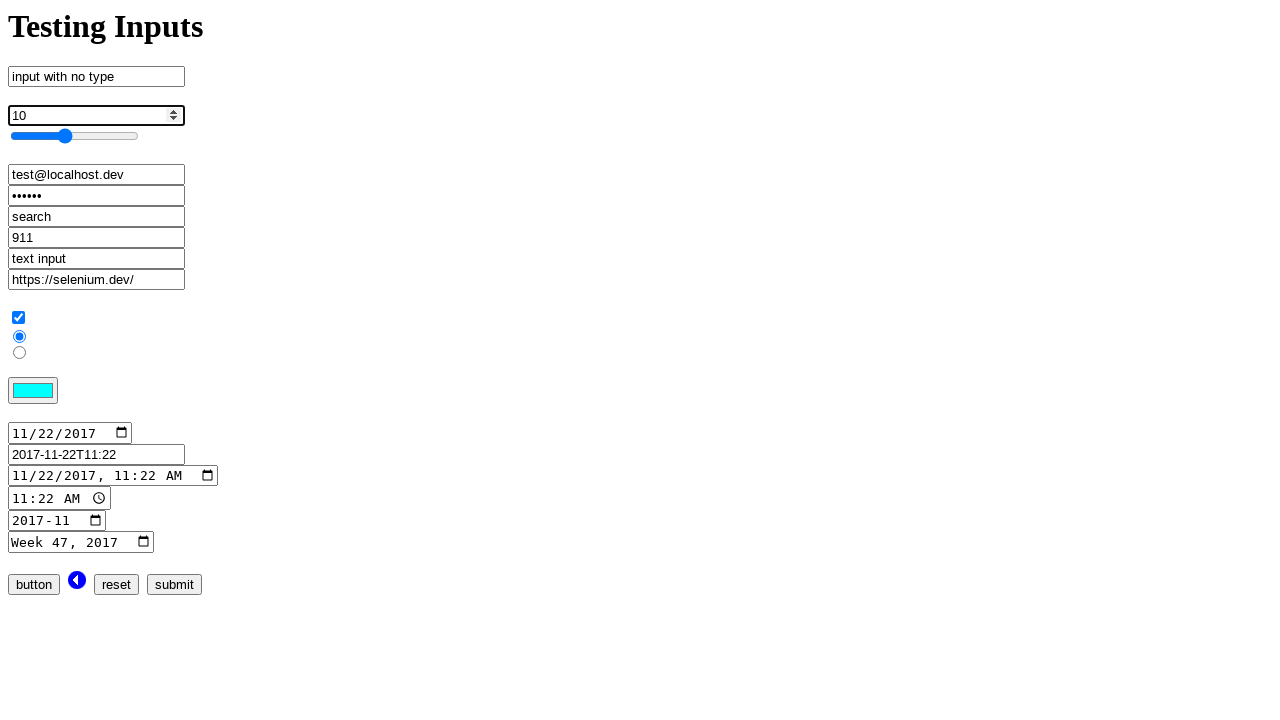

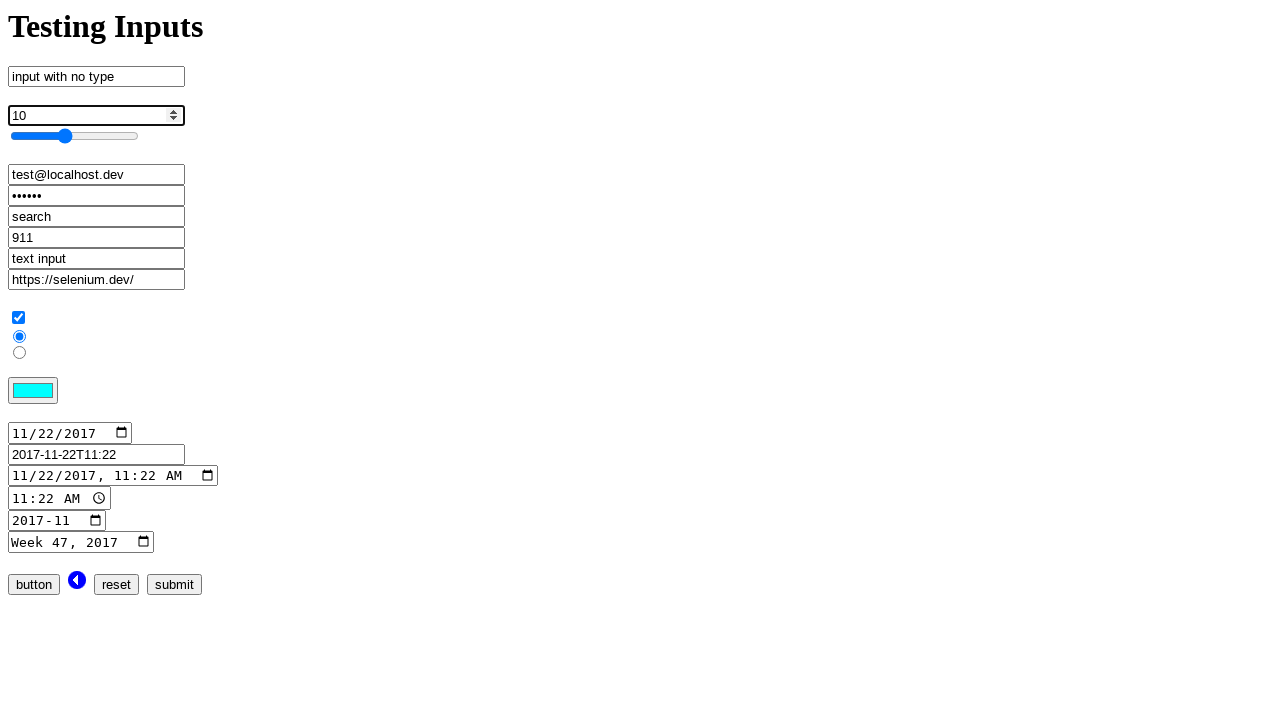